Tests navigation through various application paths including dashboard, clients, employees, service calls, settings, and support pages

Starting URL: https://acdw.luislopezdesign.com

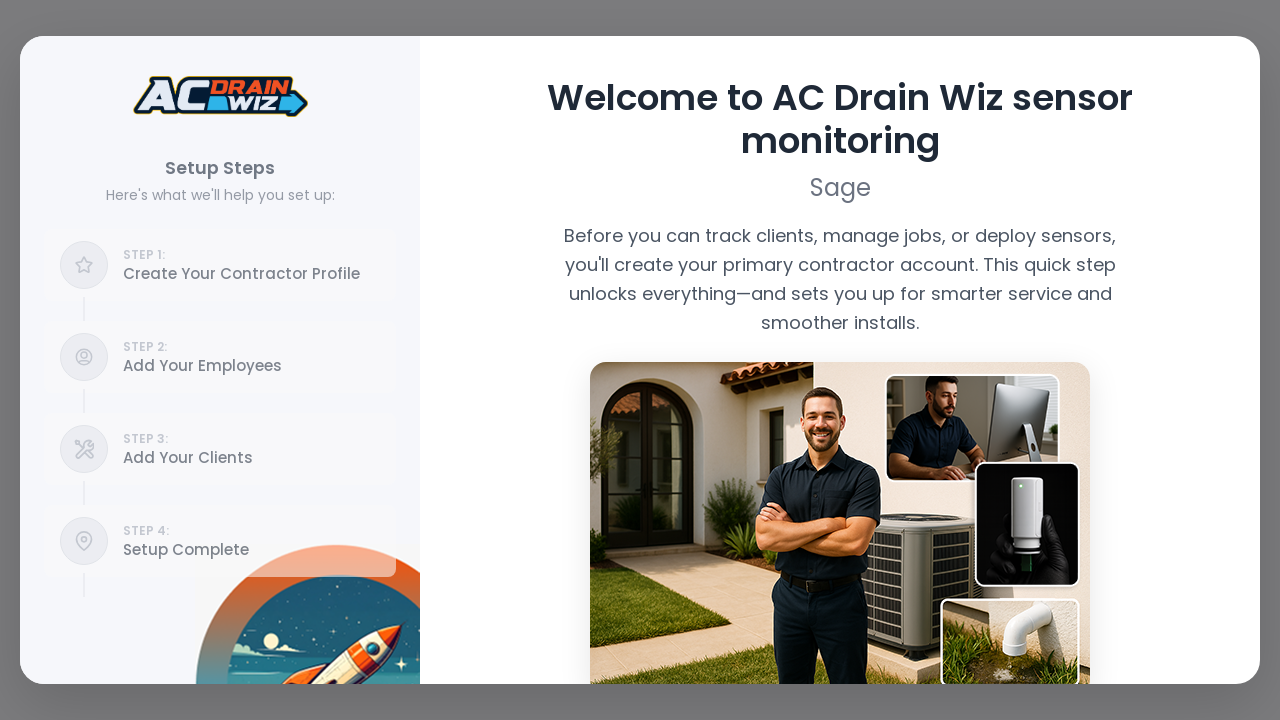

Navigated to /dashboard
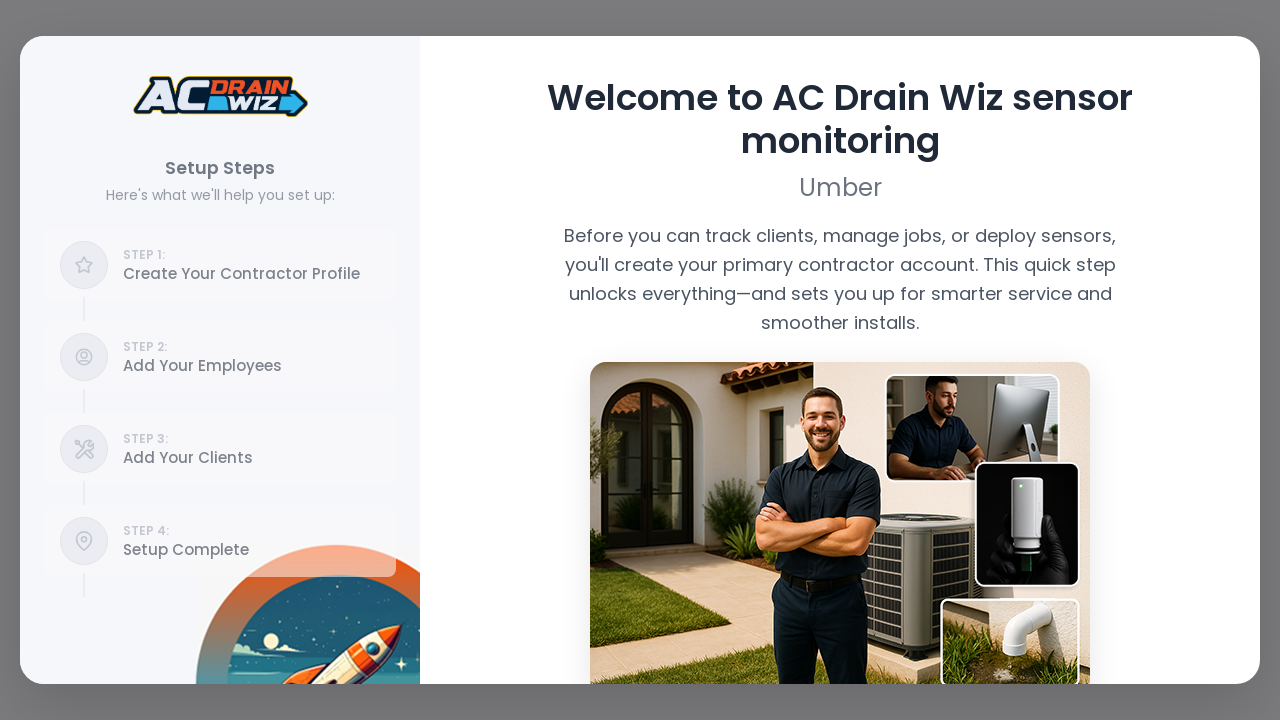

Waited 2 seconds for page to load at /dashboard
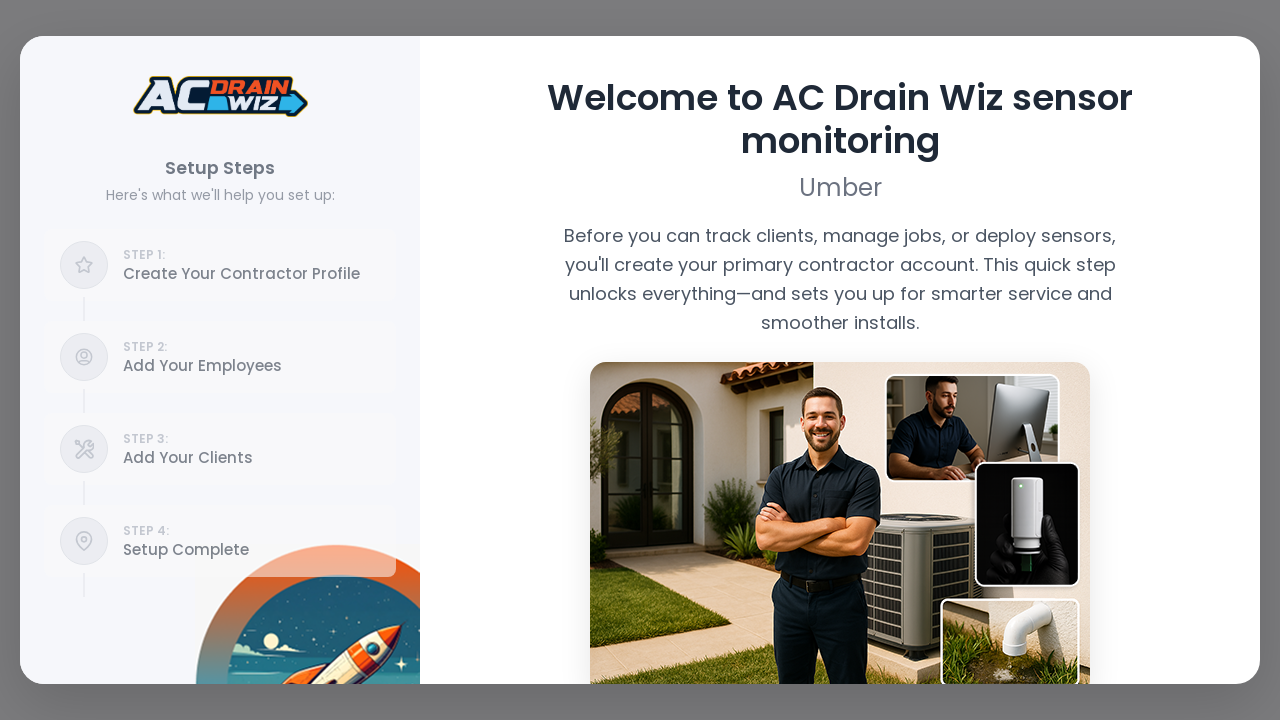

Navigated to /clients
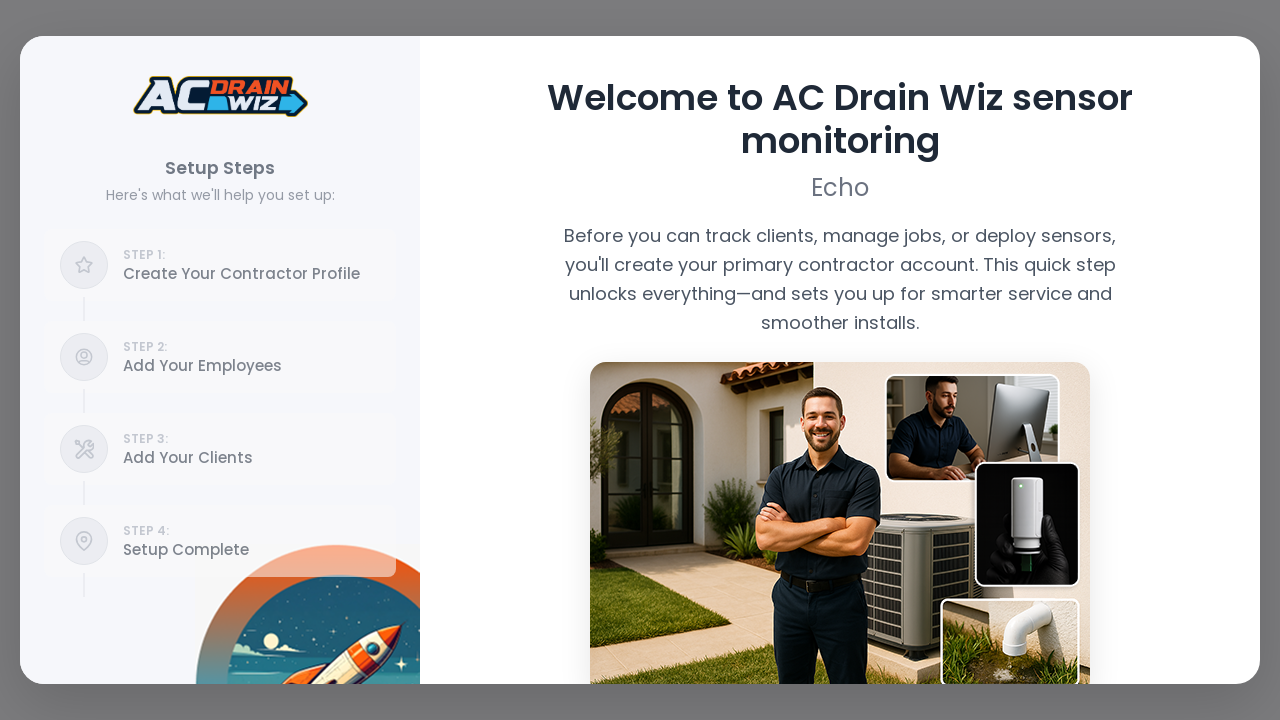

Waited 2 seconds for page to load at /clients
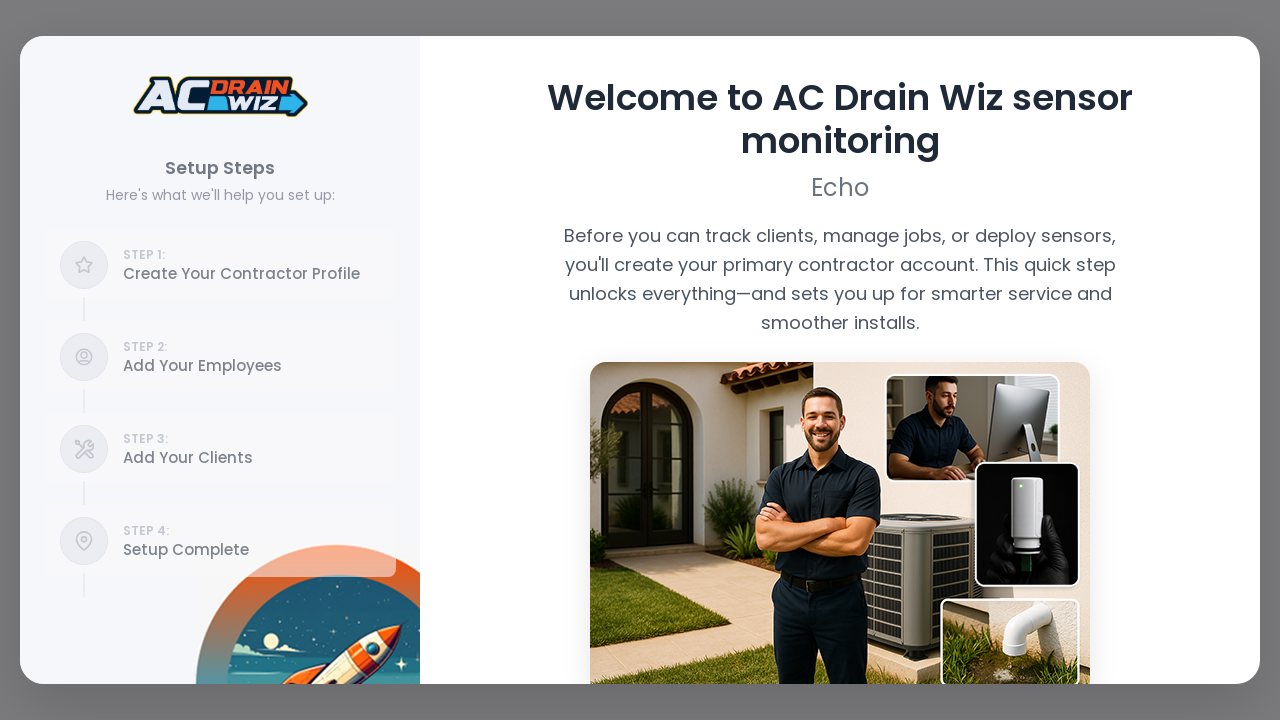

Navigated to /employees
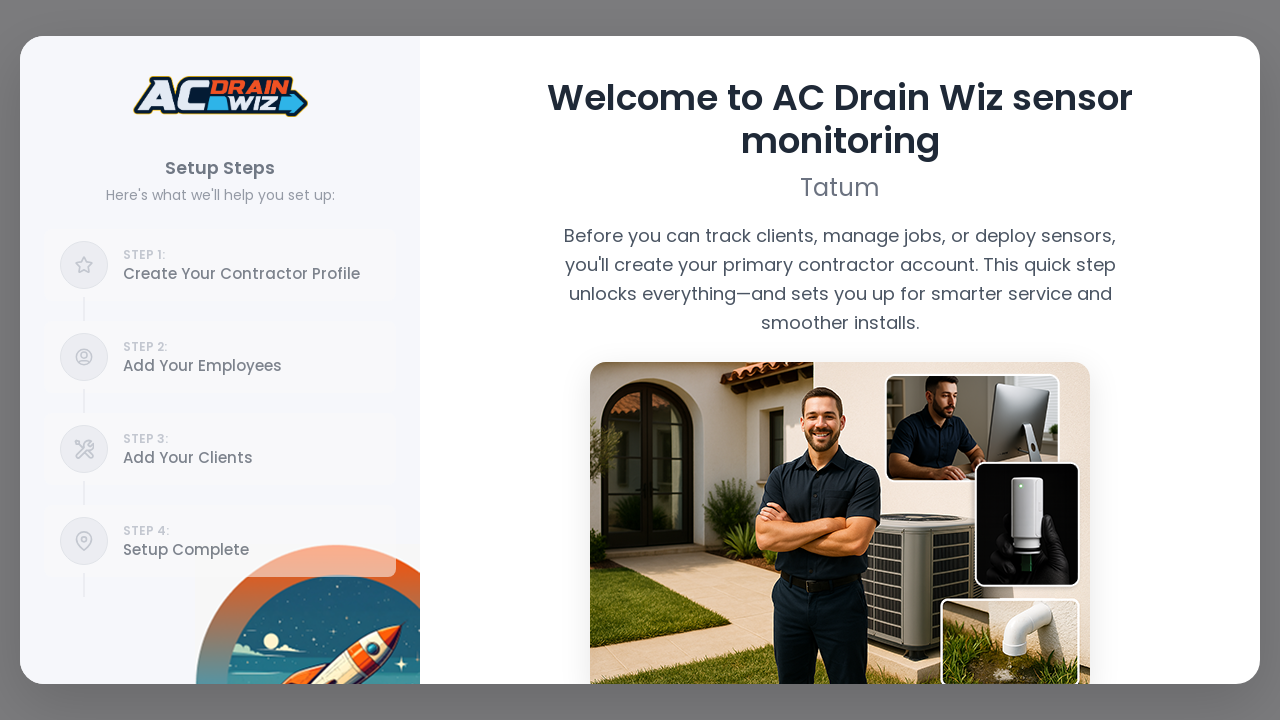

Waited 2 seconds for page to load at /employees
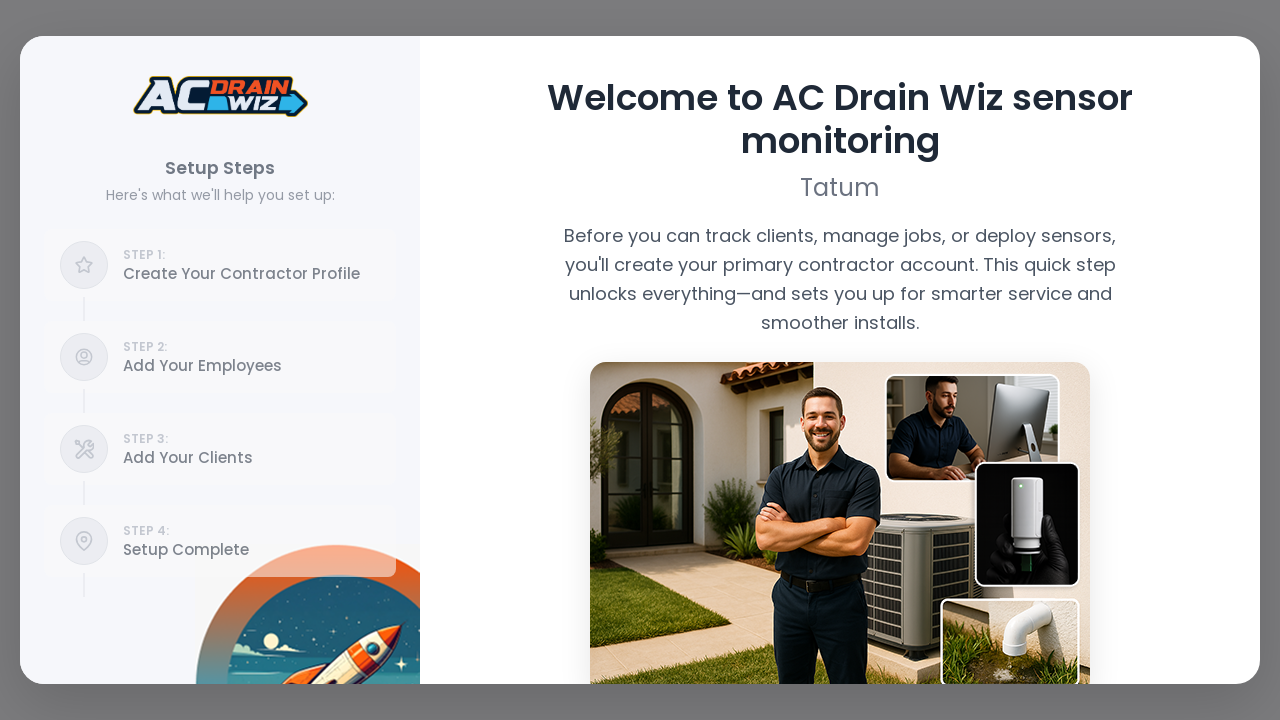

Navigated to /service-calls
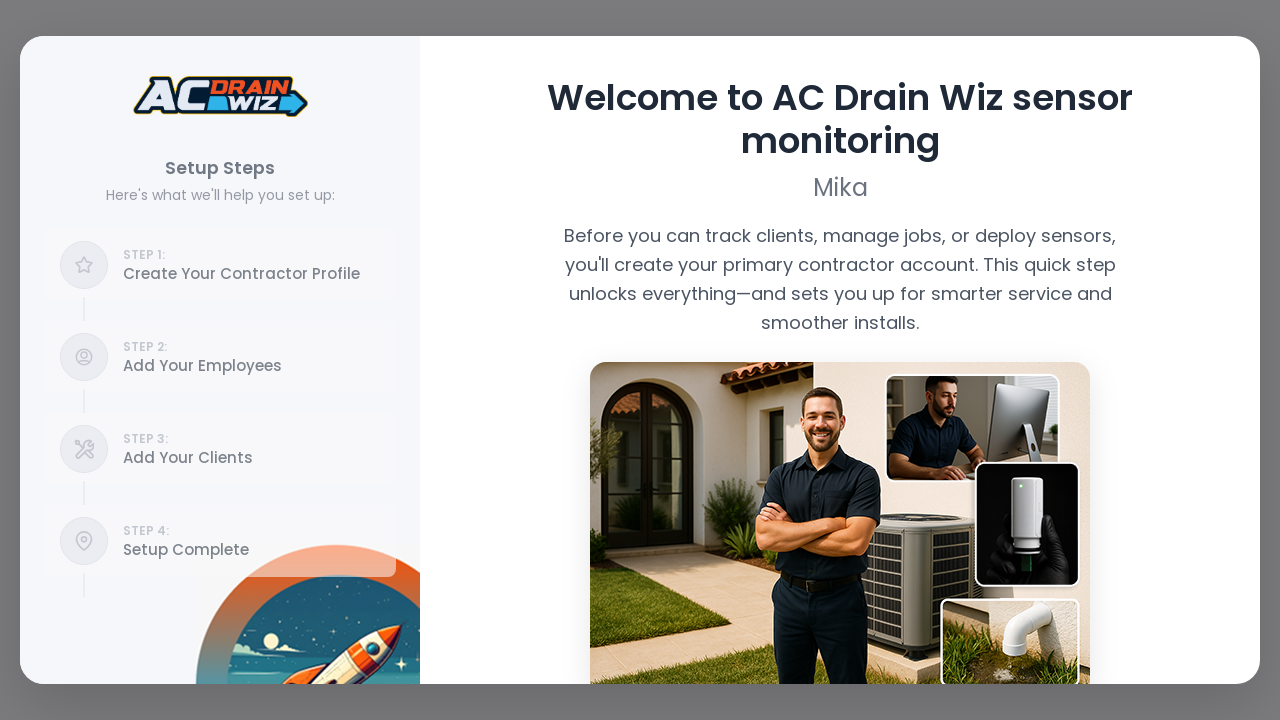

Waited 2 seconds for page to load at /service-calls
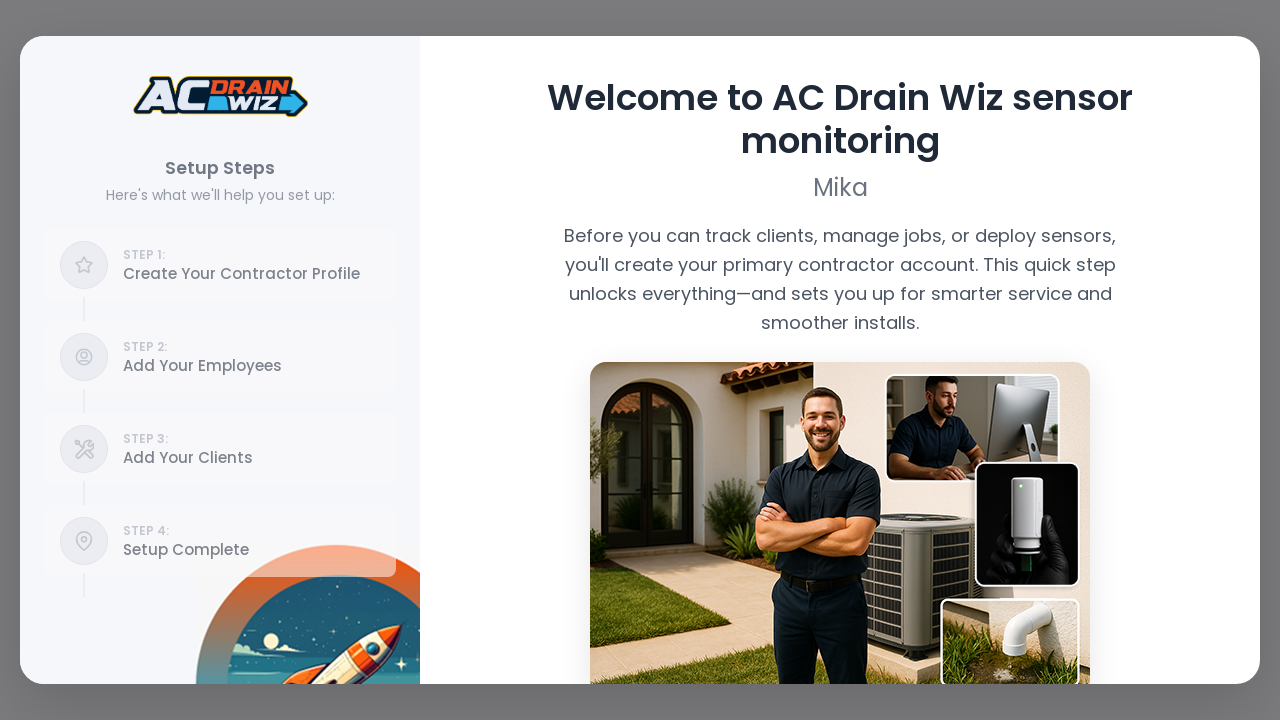

Navigated to /settings
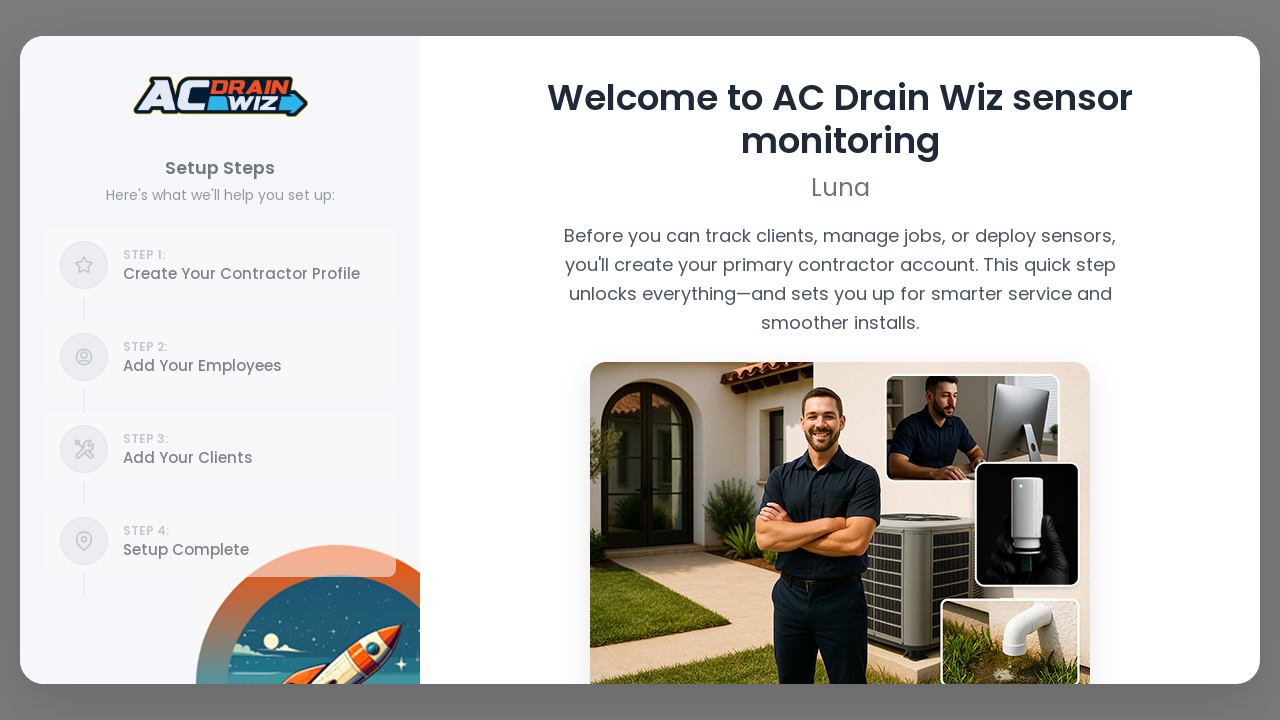

Waited 2 seconds for page to load at /settings
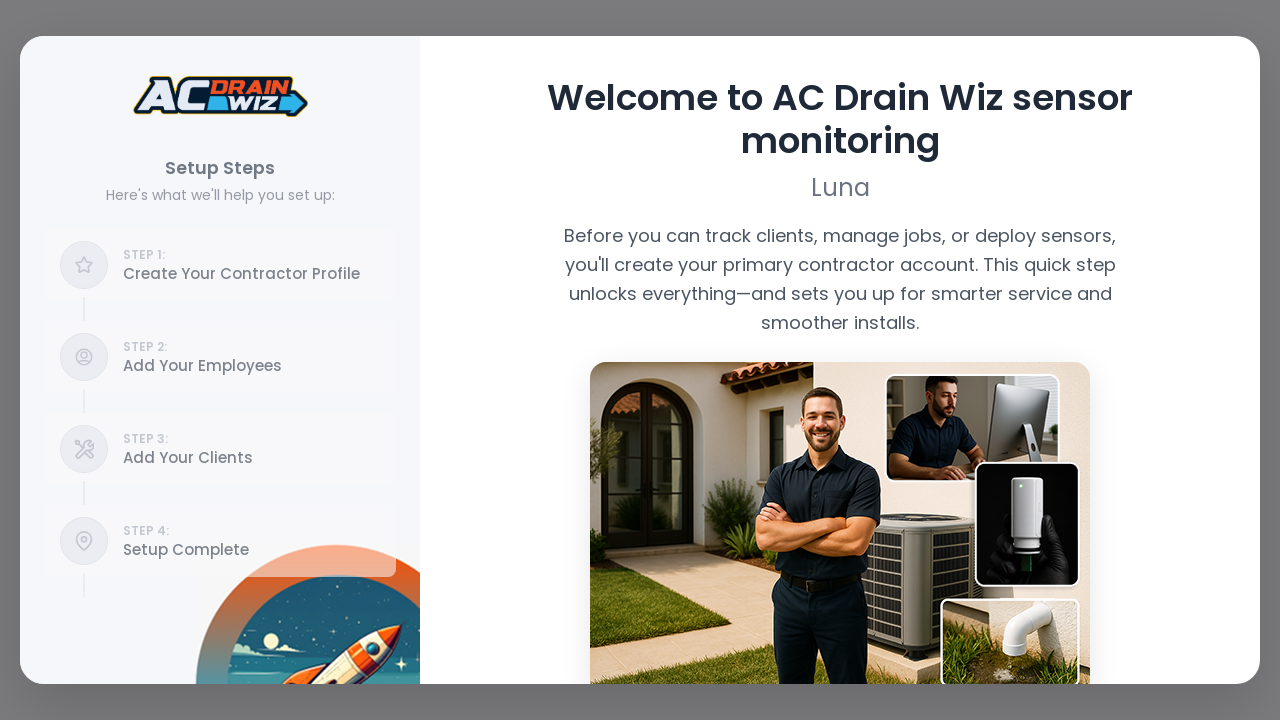

Navigated to /support
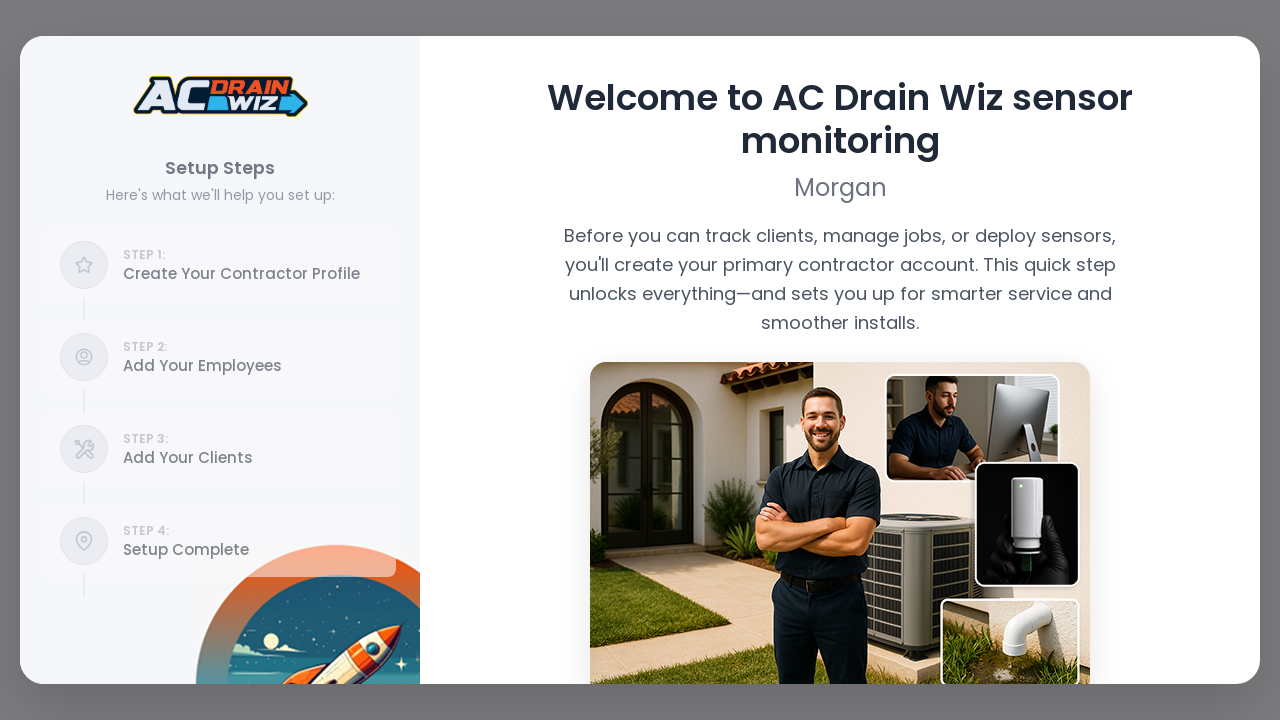

Waited 2 seconds for page to load at /support
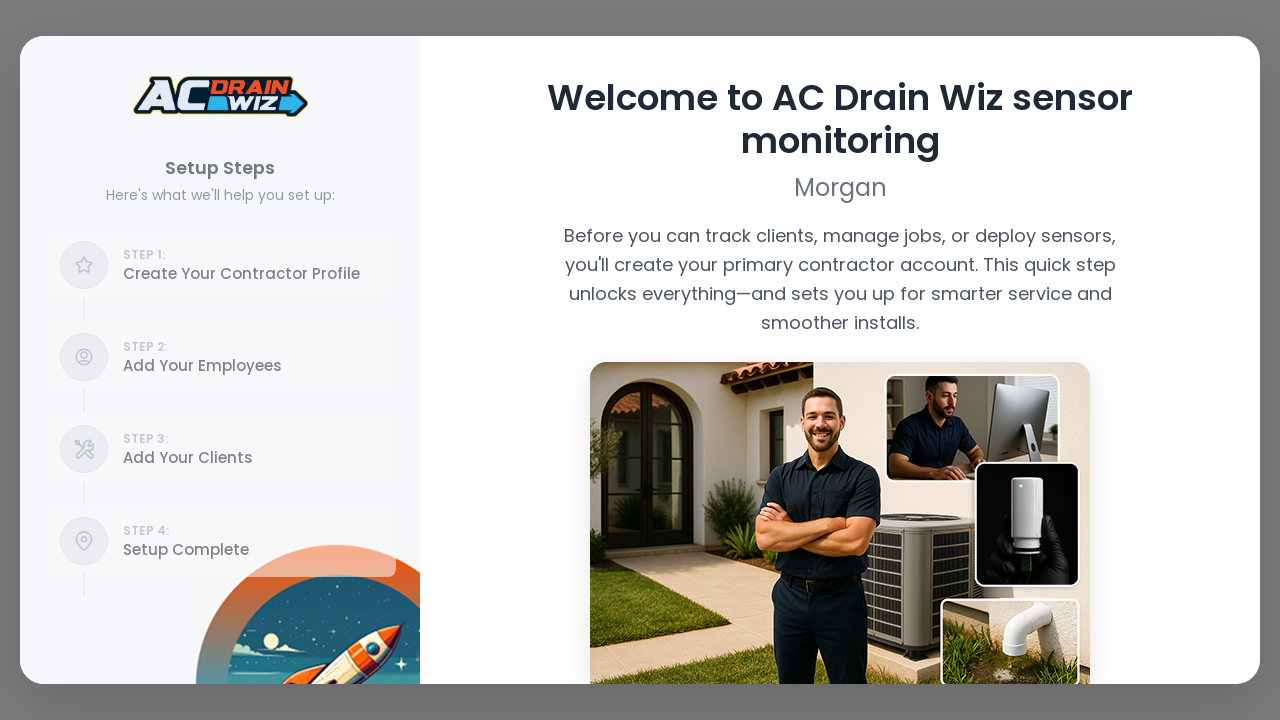

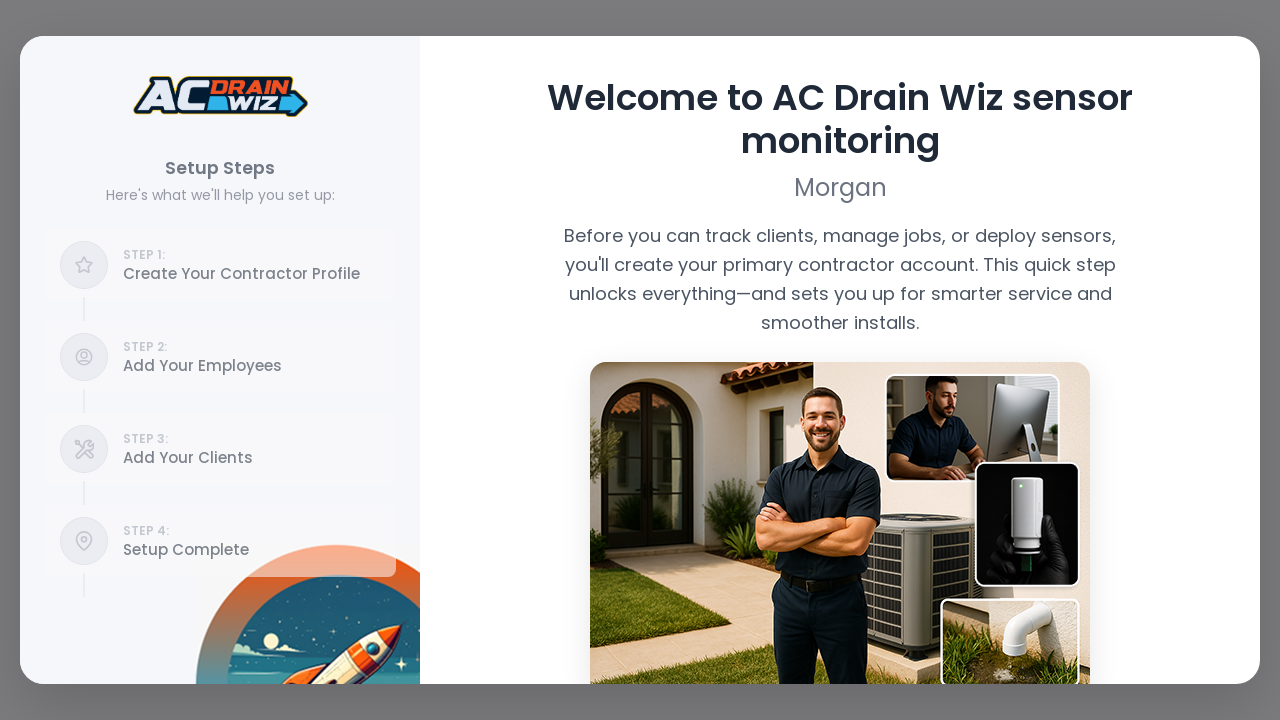